Tests horizontal scrolling functionality by scrolling left 2000 pixels, then scrolling right 2000 pixels on a dashboard page.

Starting URL: https://dashboards.handmadeinteractive.com/jasonlove/

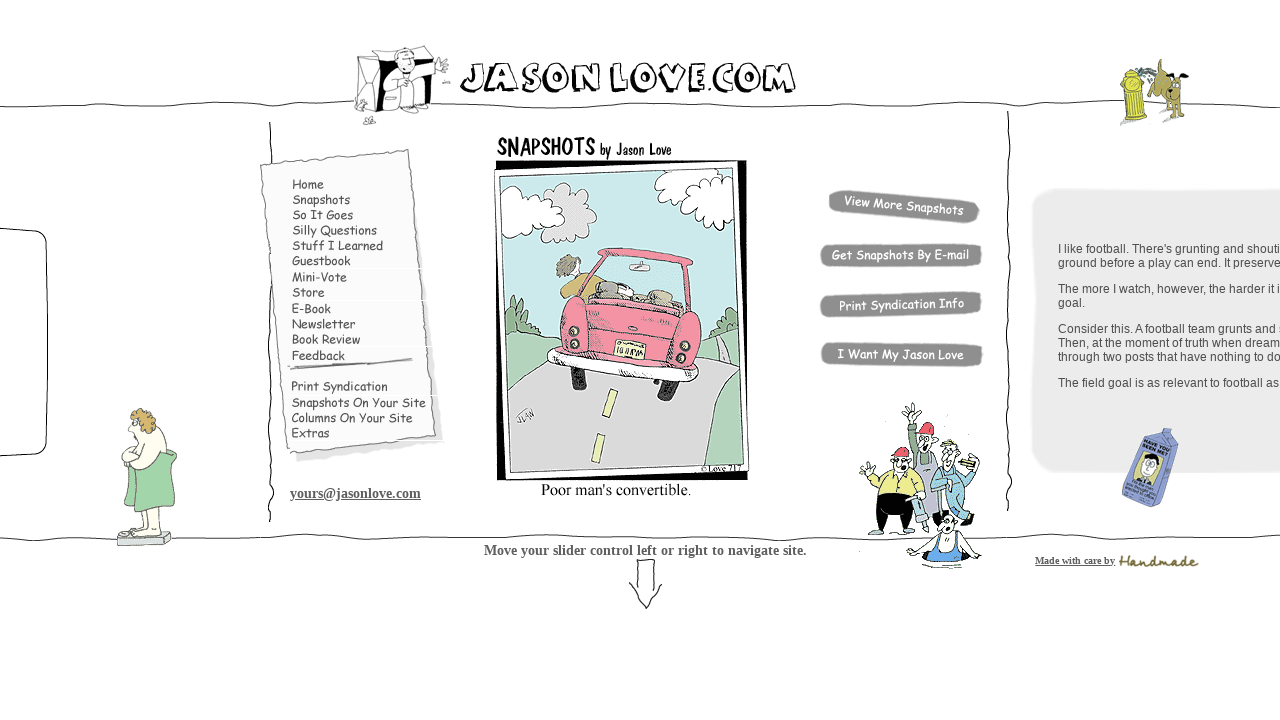

Scrolled left by 2000 pixels on dashboard
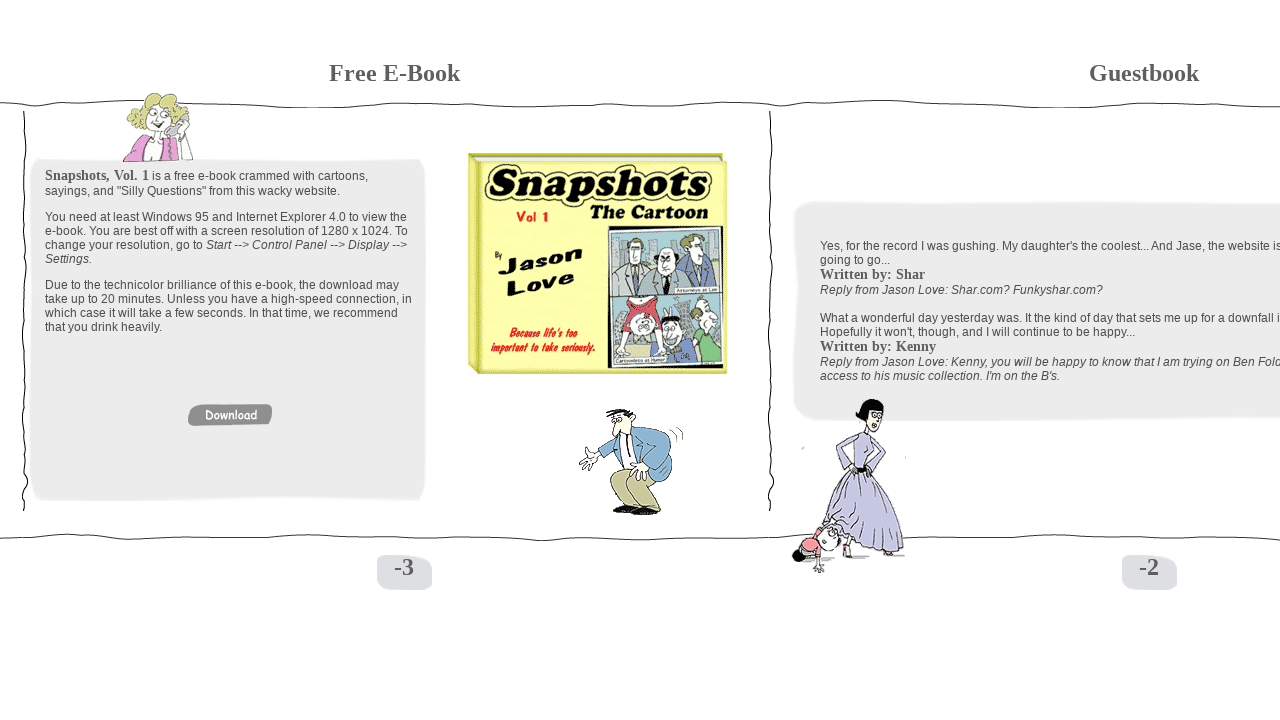

Waited 2000ms to observe left scroll
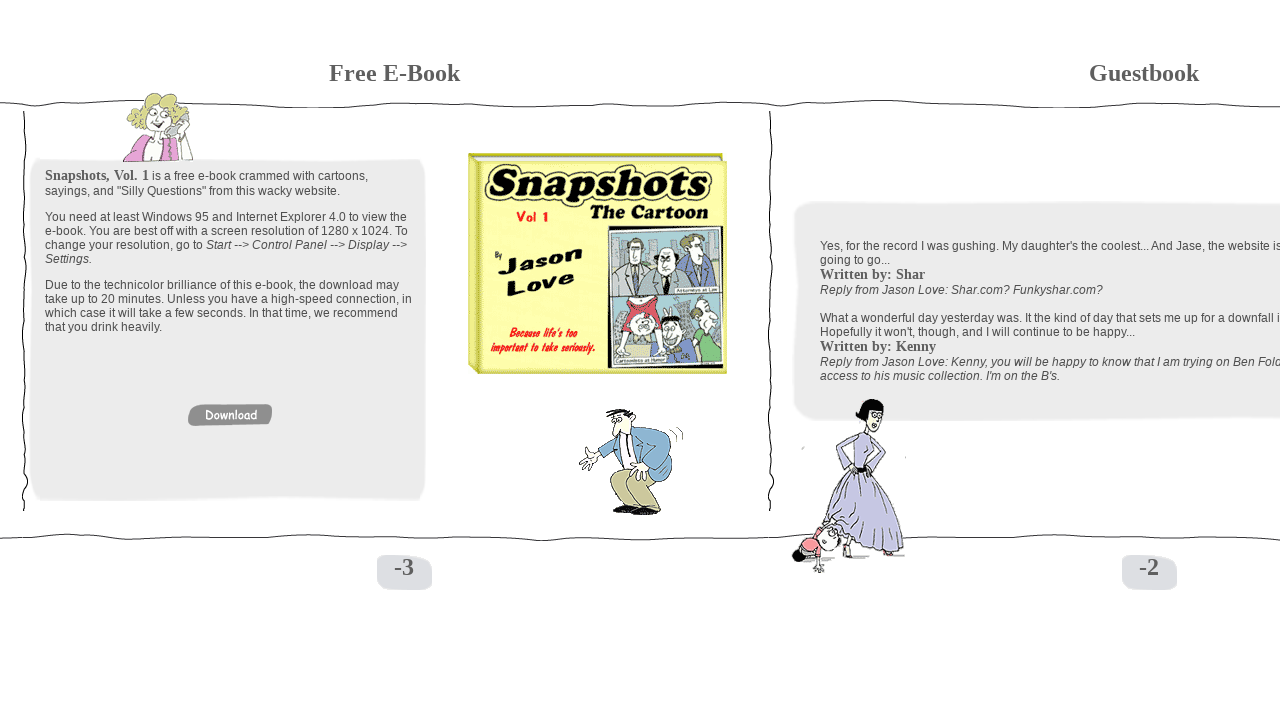

Scrolled right by 2000 pixels on dashboard
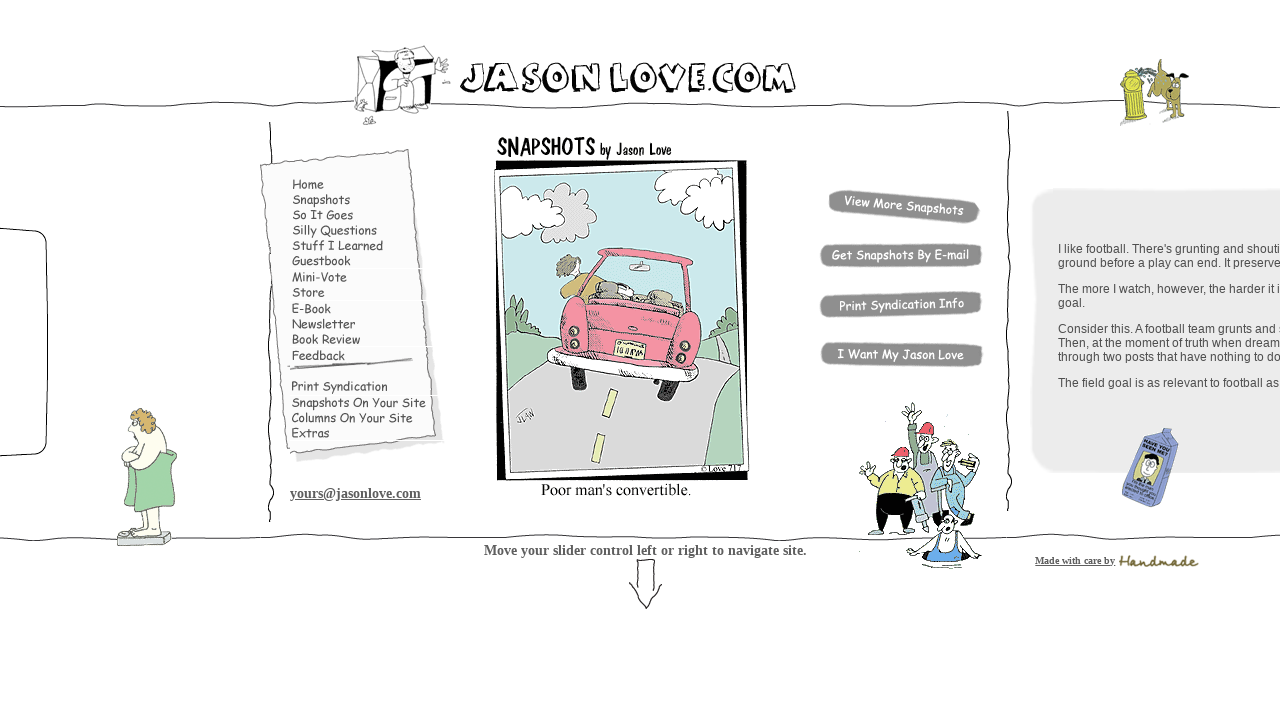

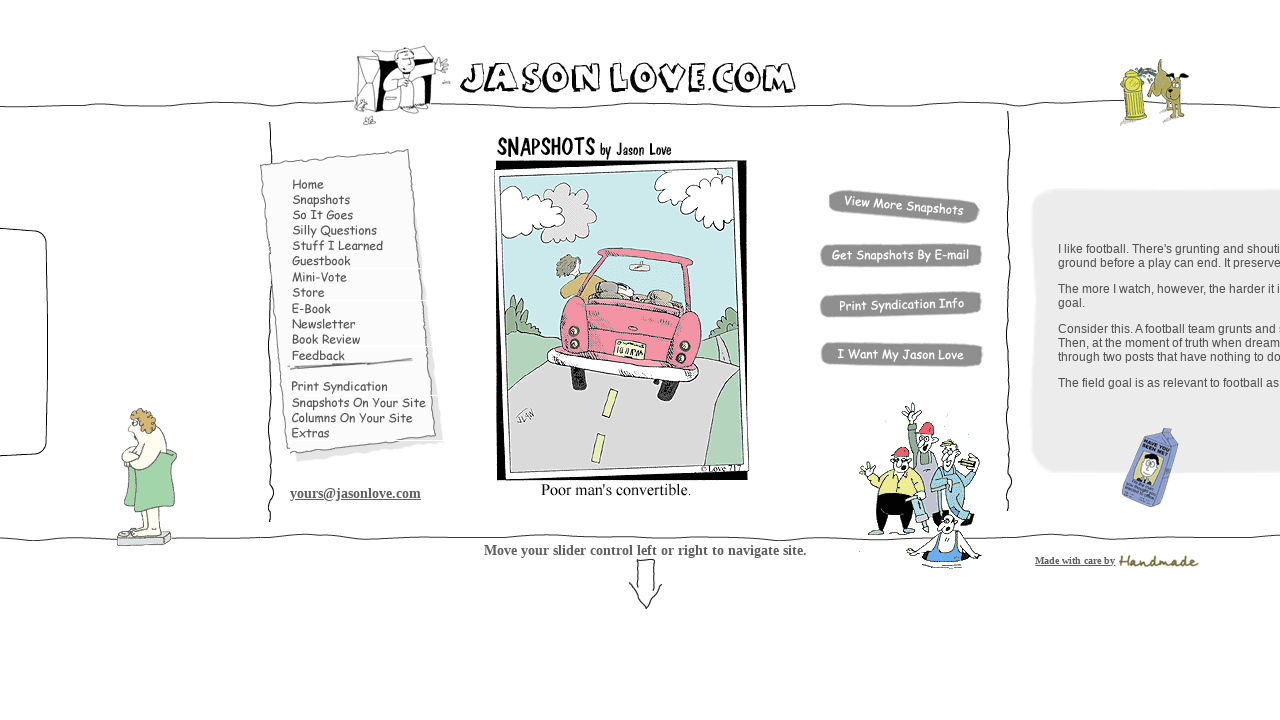